Tests a math problem solving form by reading two numbers, calculating their sum, and selecting the correct answer from a dropdown

Starting URL: http://suninjuly.github.io/selects1.html

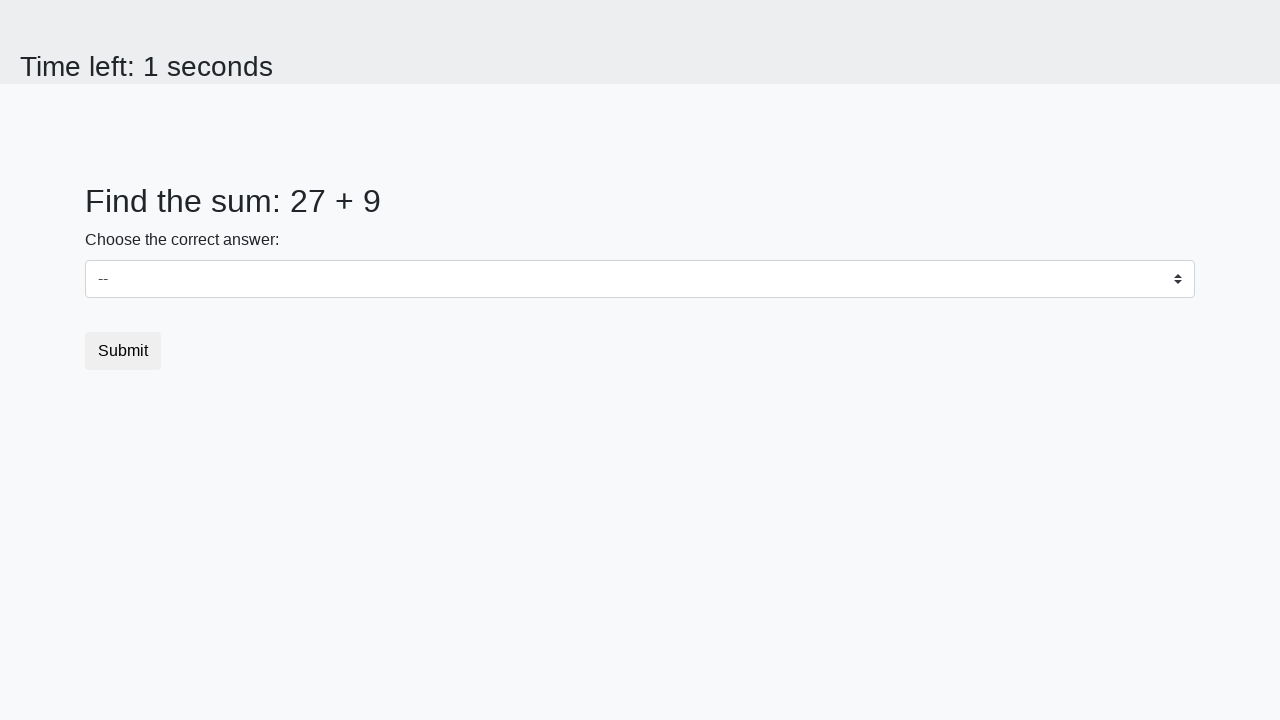

Located first number element with ID 'num1'
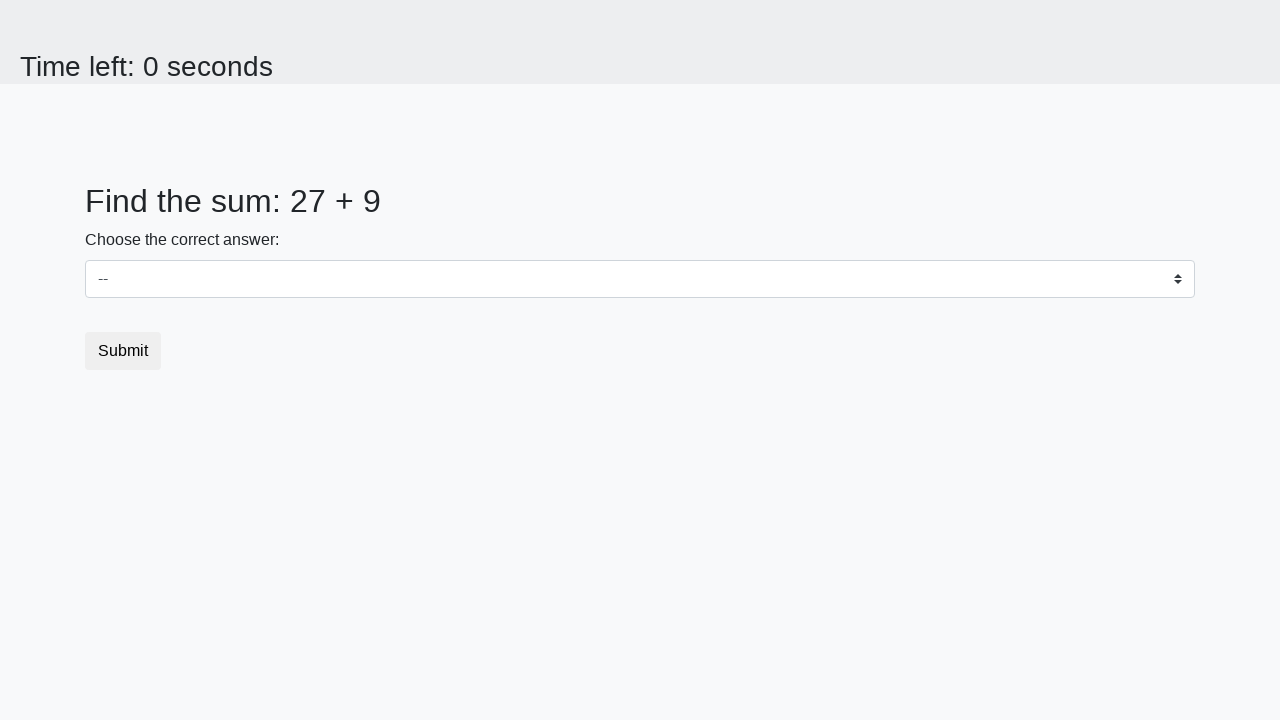

Located second number element with ID 'num2'
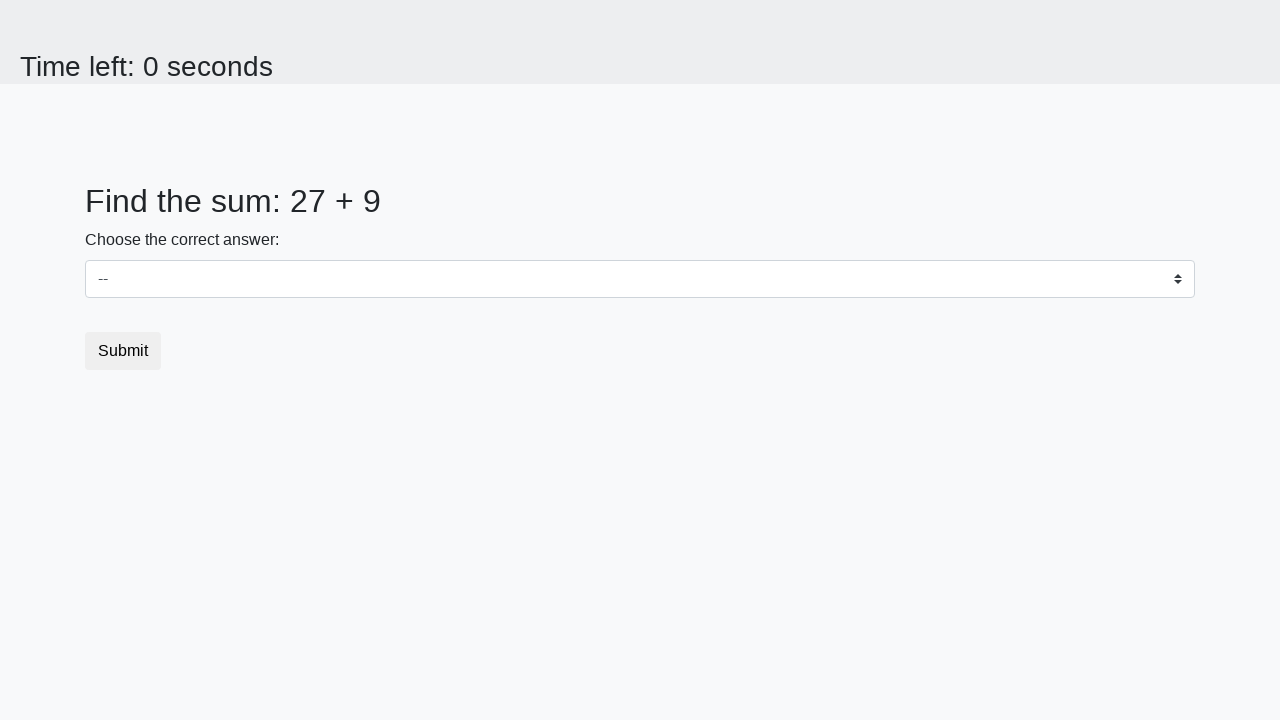

Read first number: 27
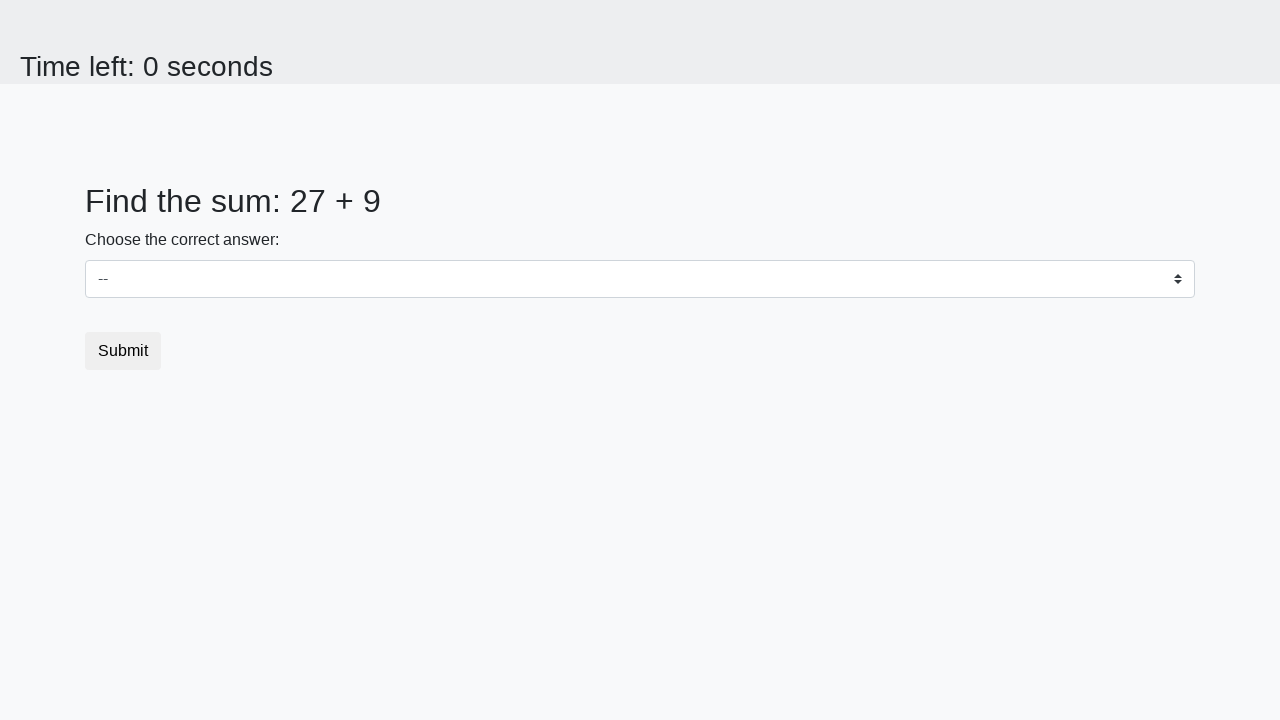

Read second number: 9
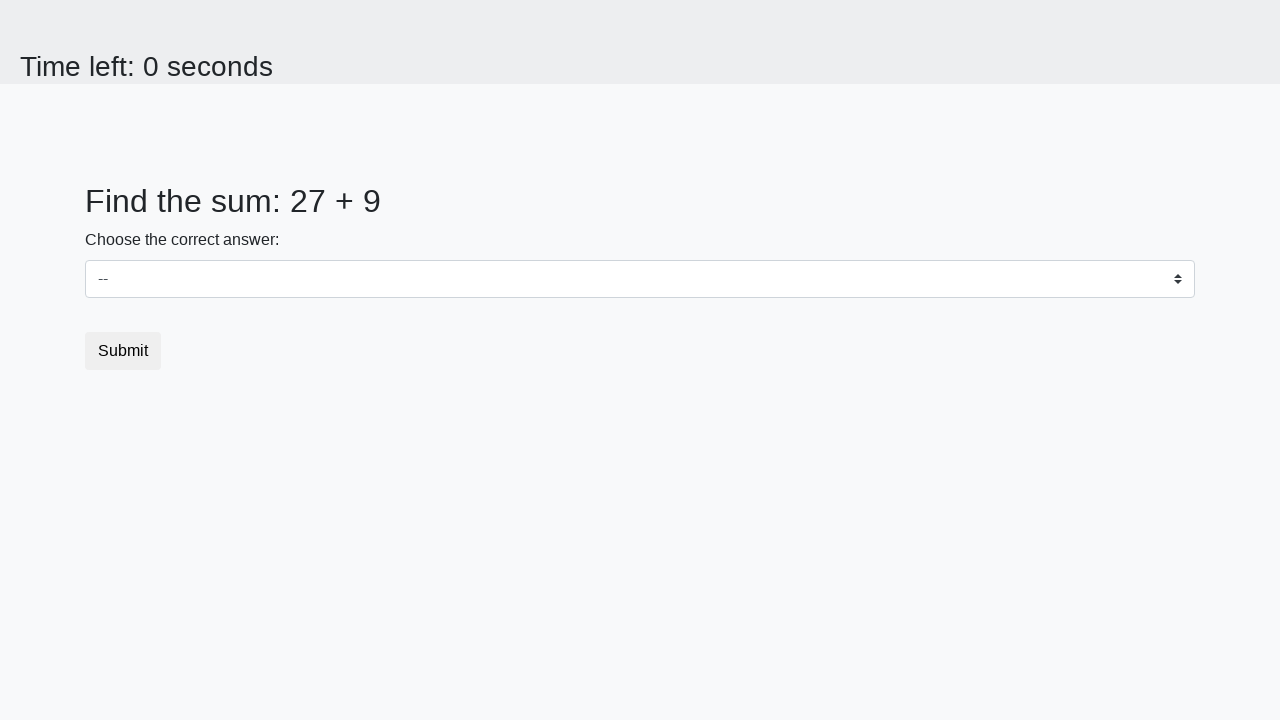

Calculated sum: 27 + 9 = 36
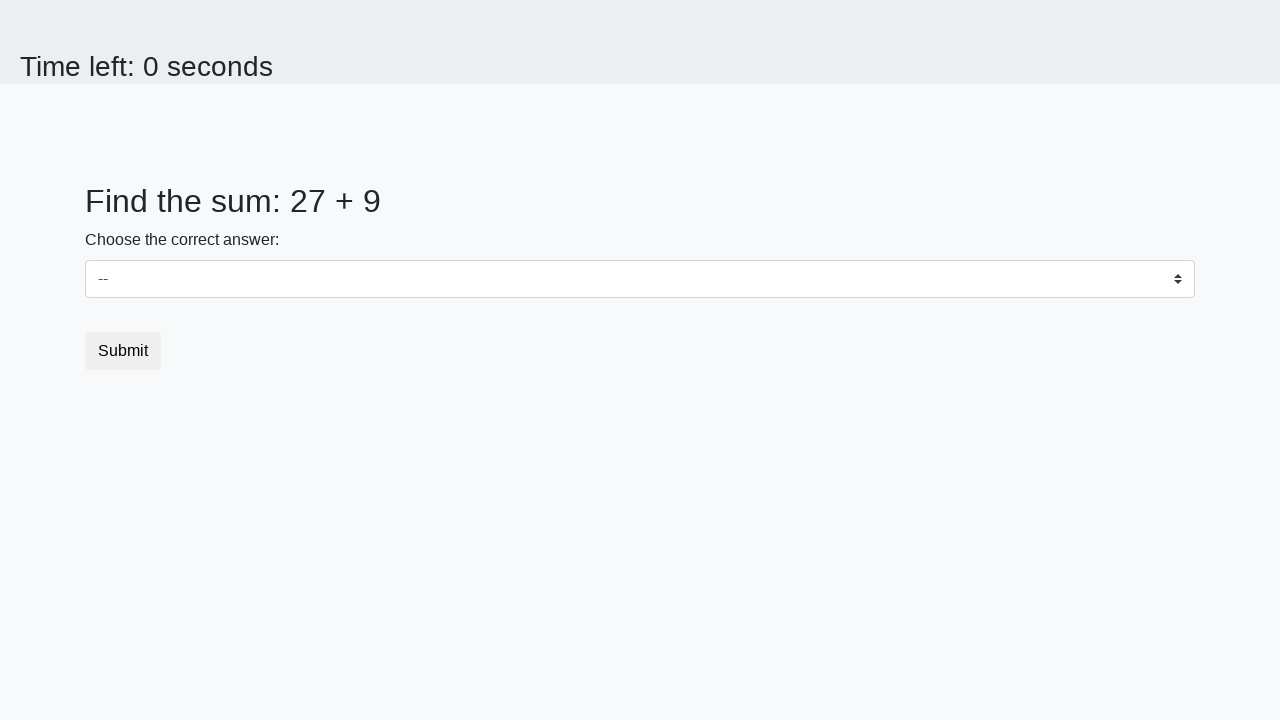

Selected correct answer '36' from dropdown on #dropdown
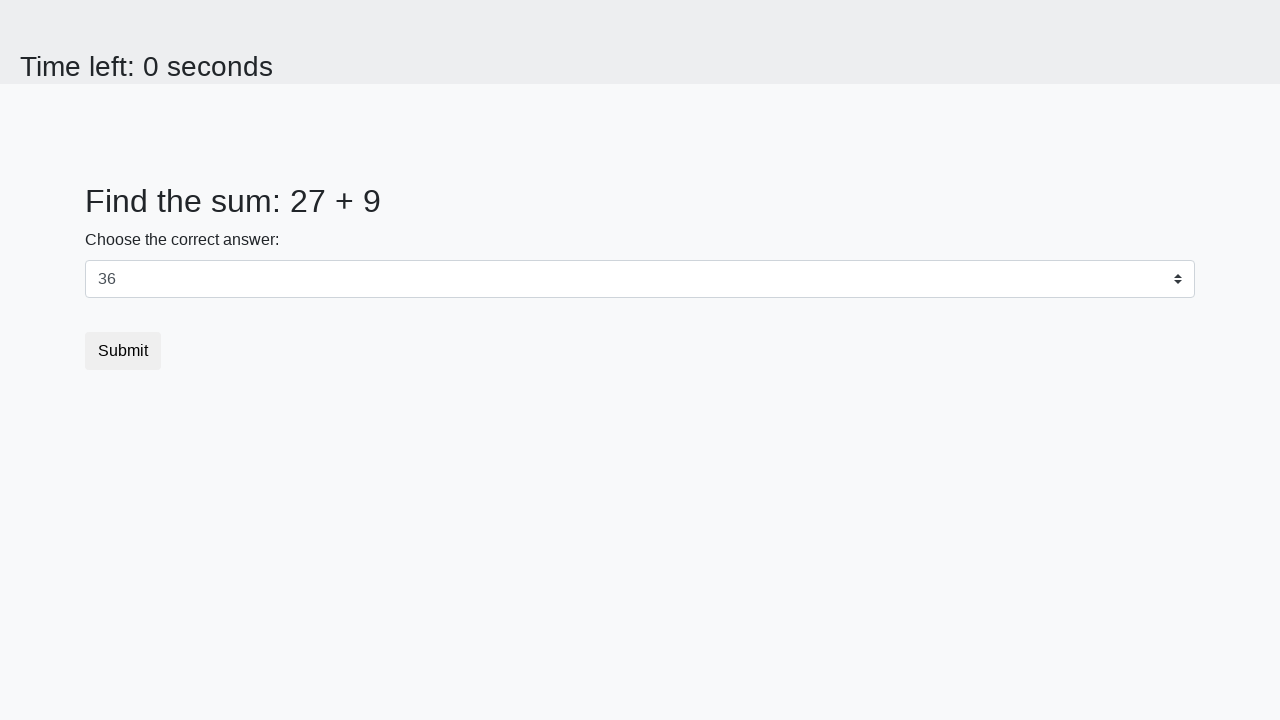

Clicked submit button to submit the form at (123, 351) on button[type='submit']
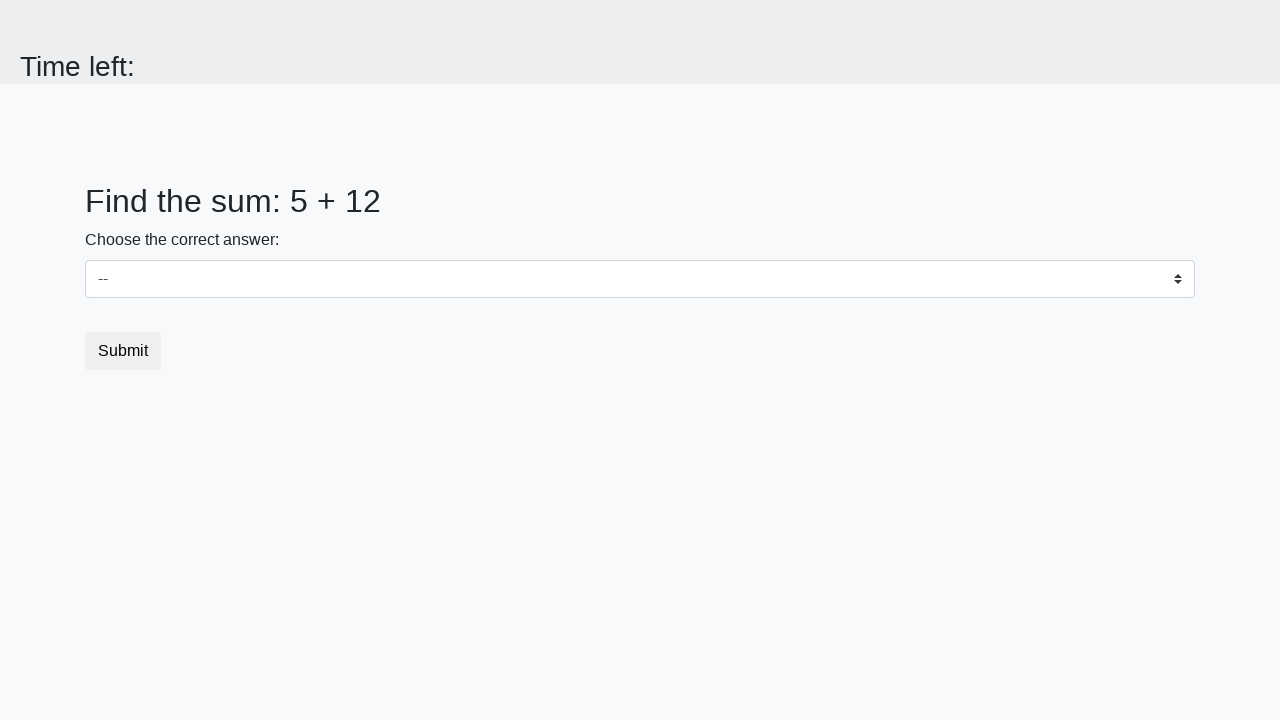

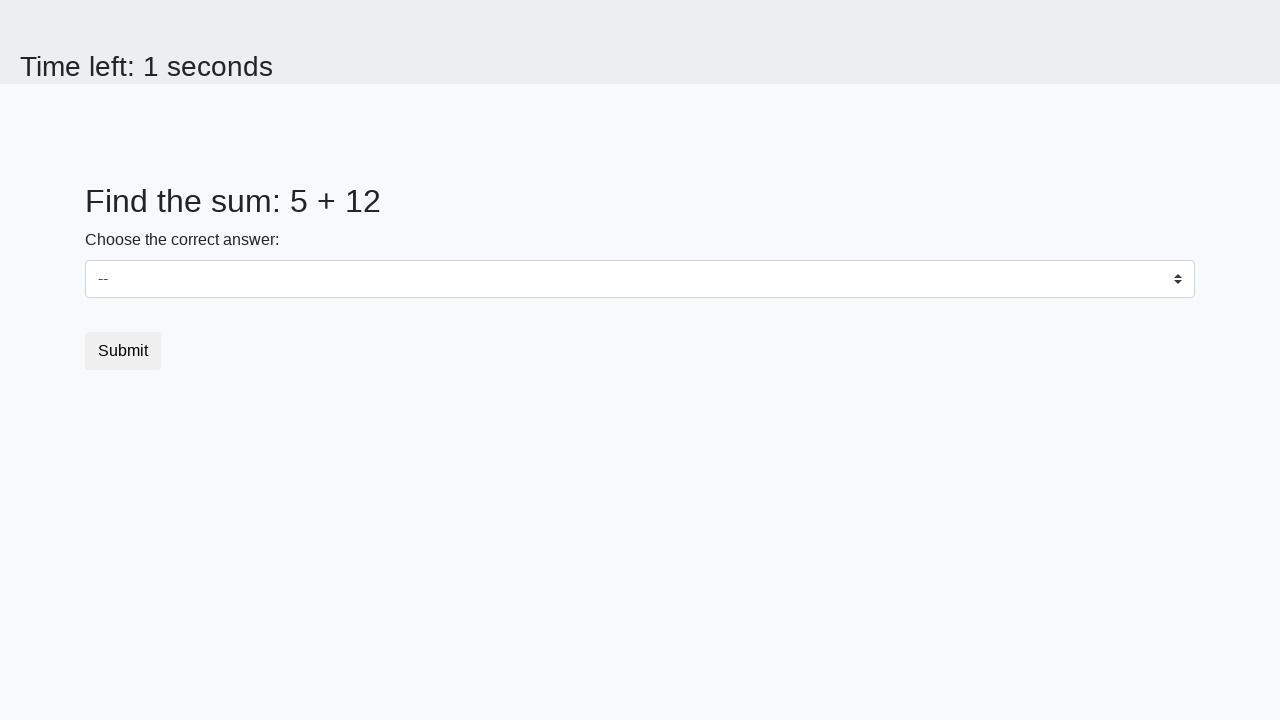